Tests JavaScript alert, confirm, and prompt dialogs by clicking buttons to trigger each type and interacting with them (accepting, dismissing, and entering text)

Starting URL: https://the-internet.herokuapp.com/javascript_alerts

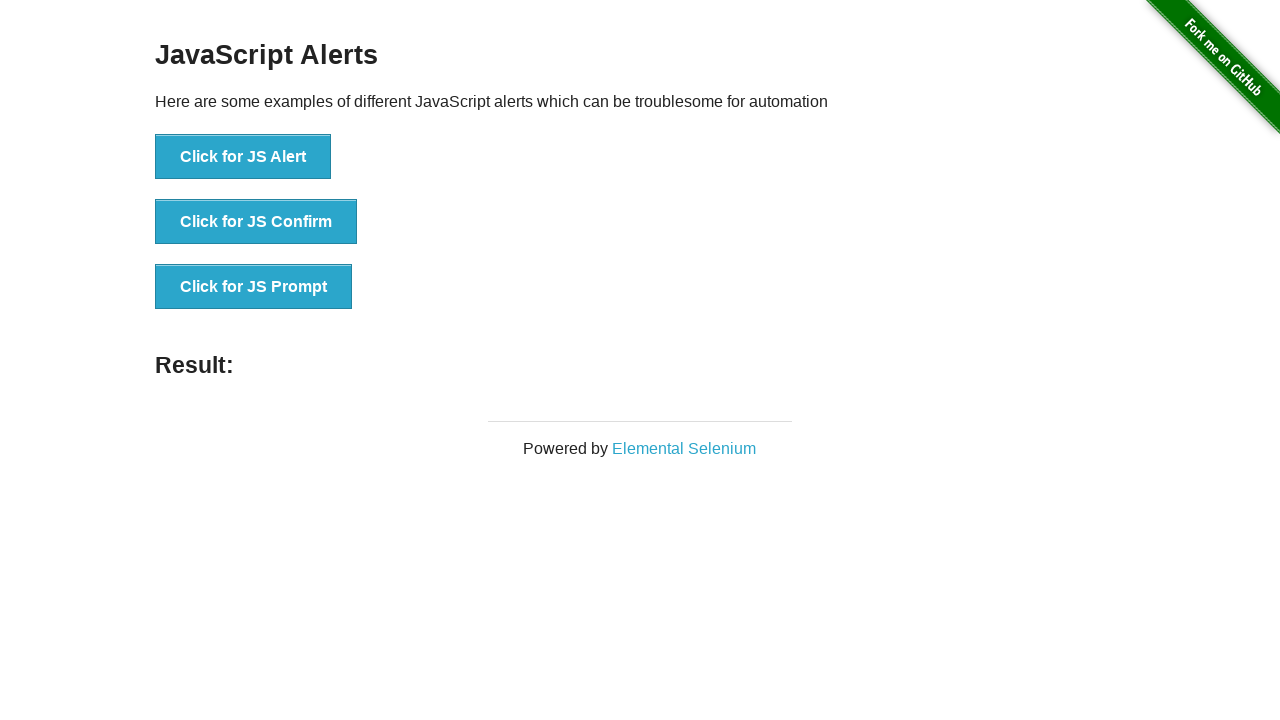

Clicked button to trigger JS Prompt dialog at (254, 287) on xpath=//button[normalize-space()='Click for JS Prompt']
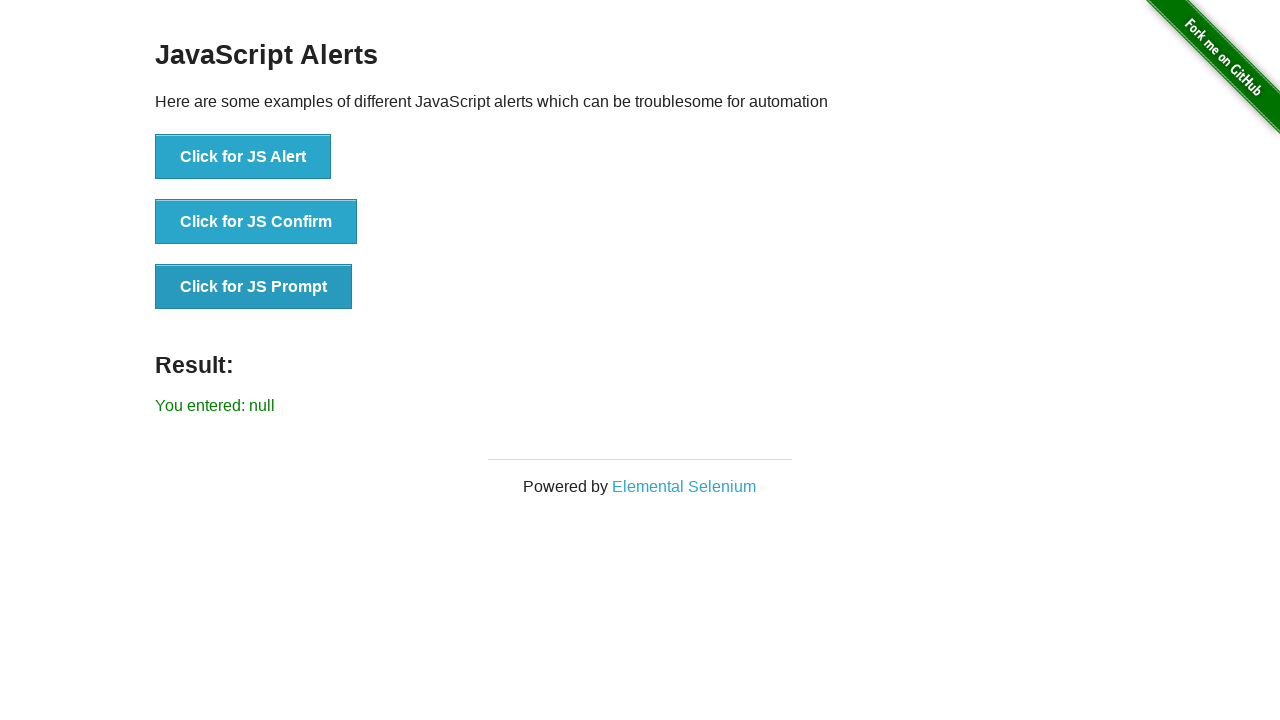

Set up dialog handler for prompt
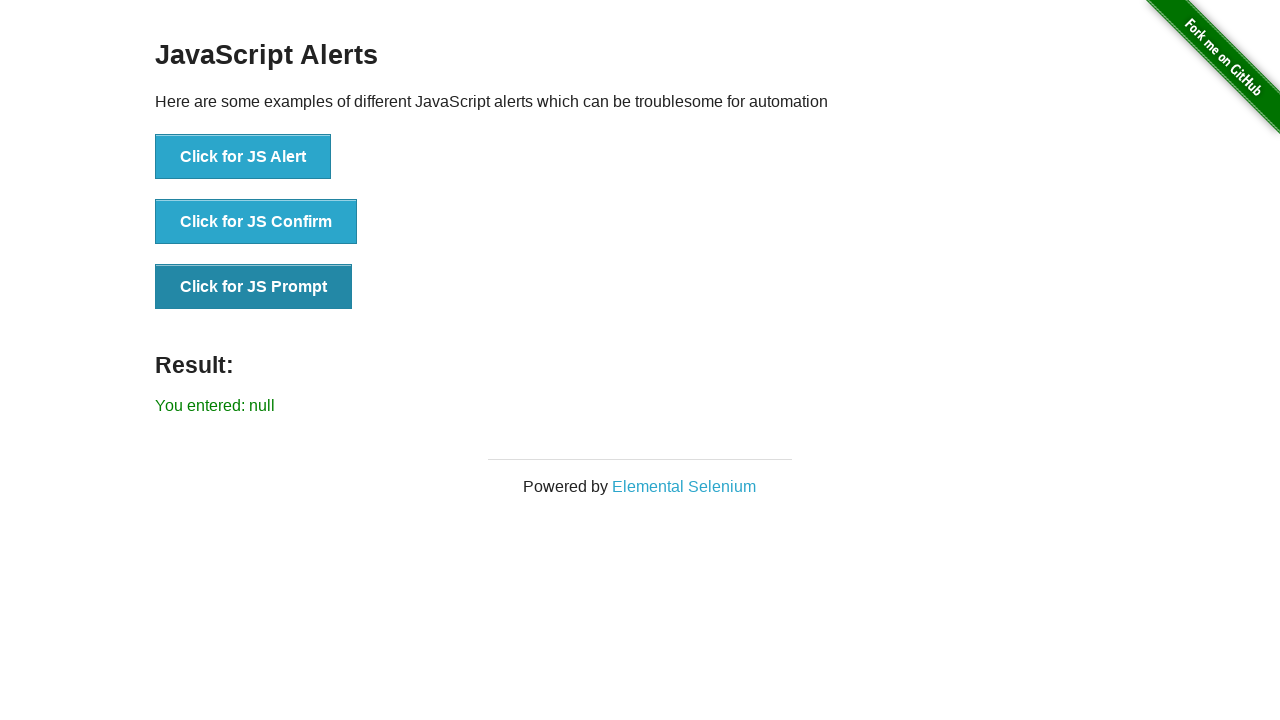

Clicked JS Prompt button again with handler active at (254, 287) on xpath=//button[normalize-space()='Click for JS Prompt']
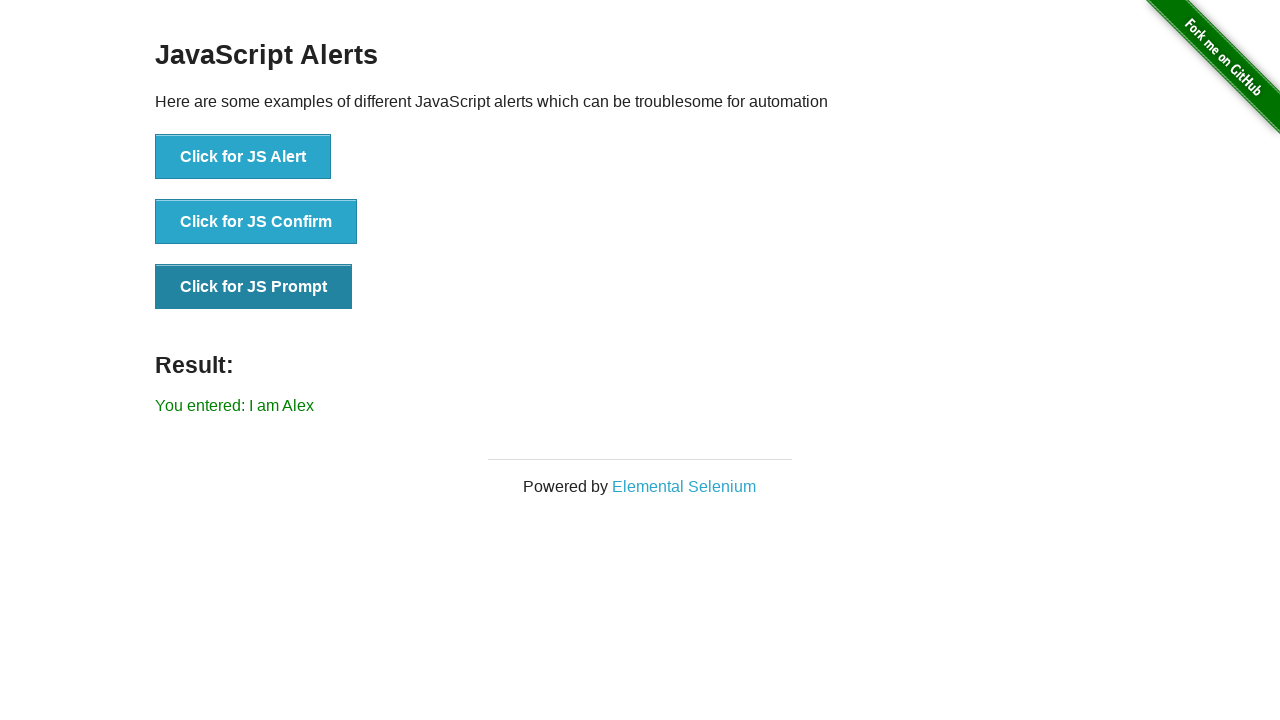

Prompt dialog accepted with text 'I am Alex' and result displayed
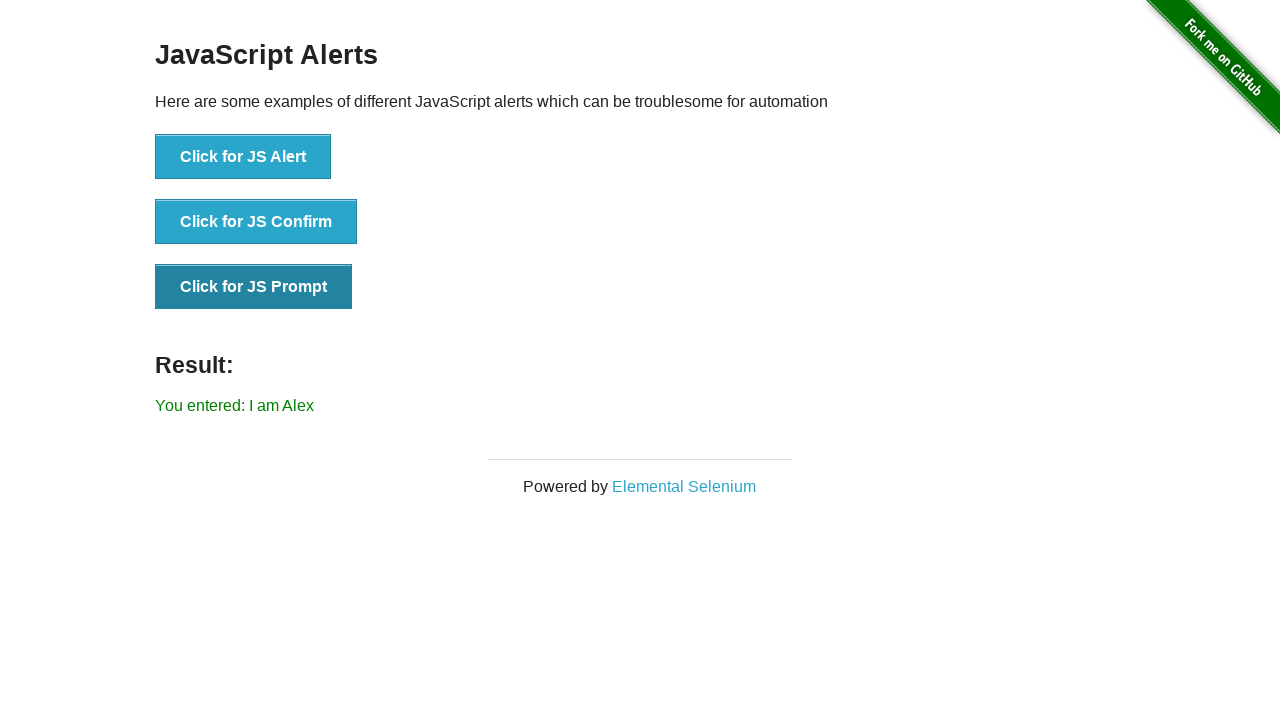

Set up dialog handler to dismiss confirm dialog
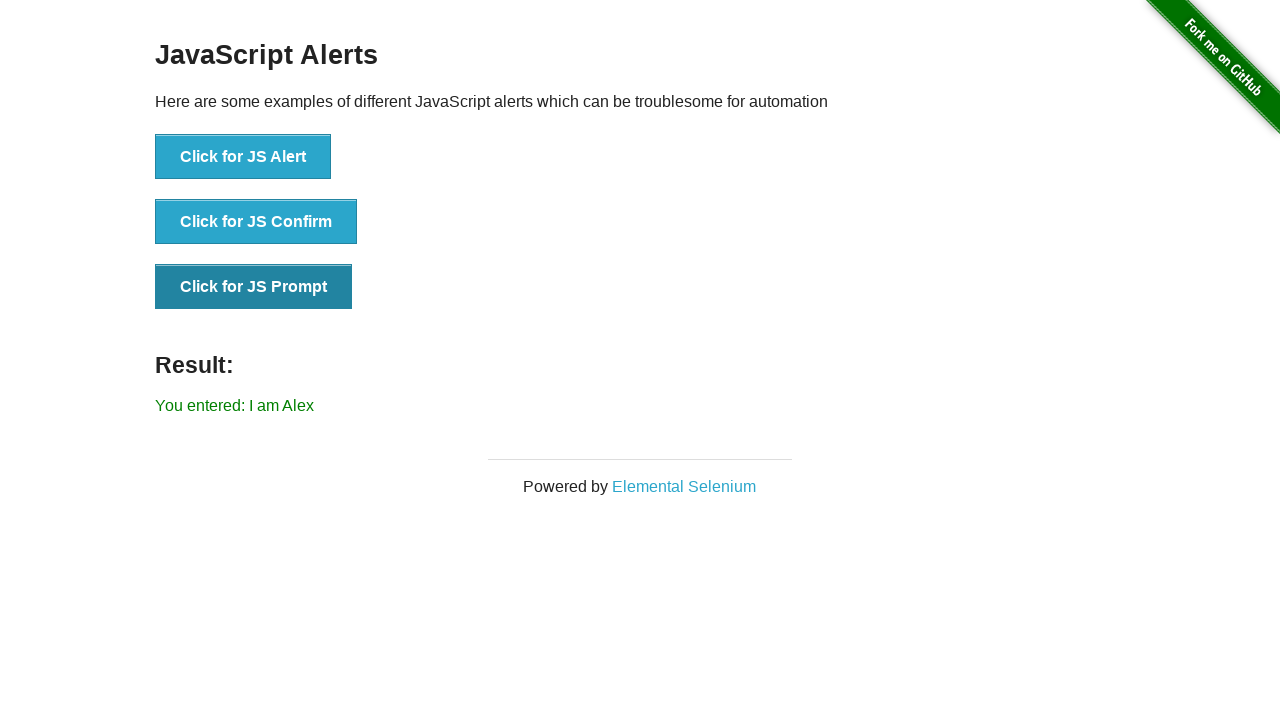

Clicked button to trigger JS Confirm dialog at (256, 222) on xpath=//button[normalize-space()='Click for JS Confirm']
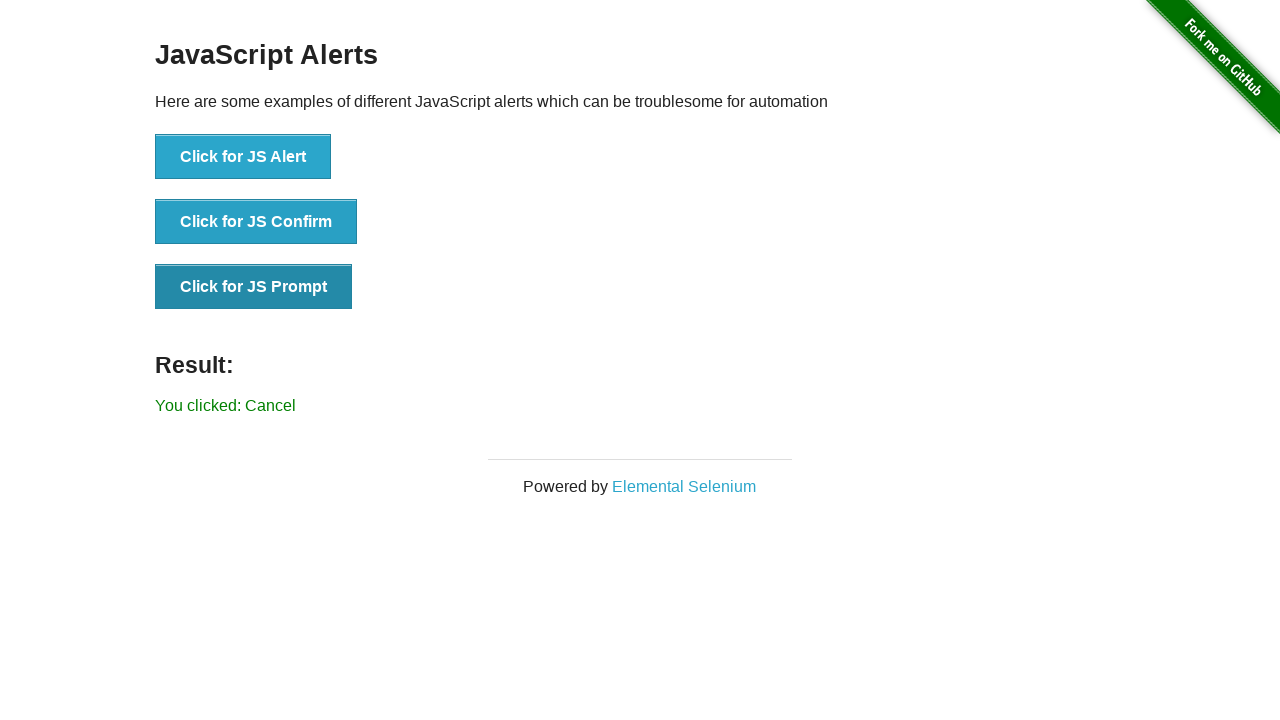

Confirm dialog dismissed and result displayed
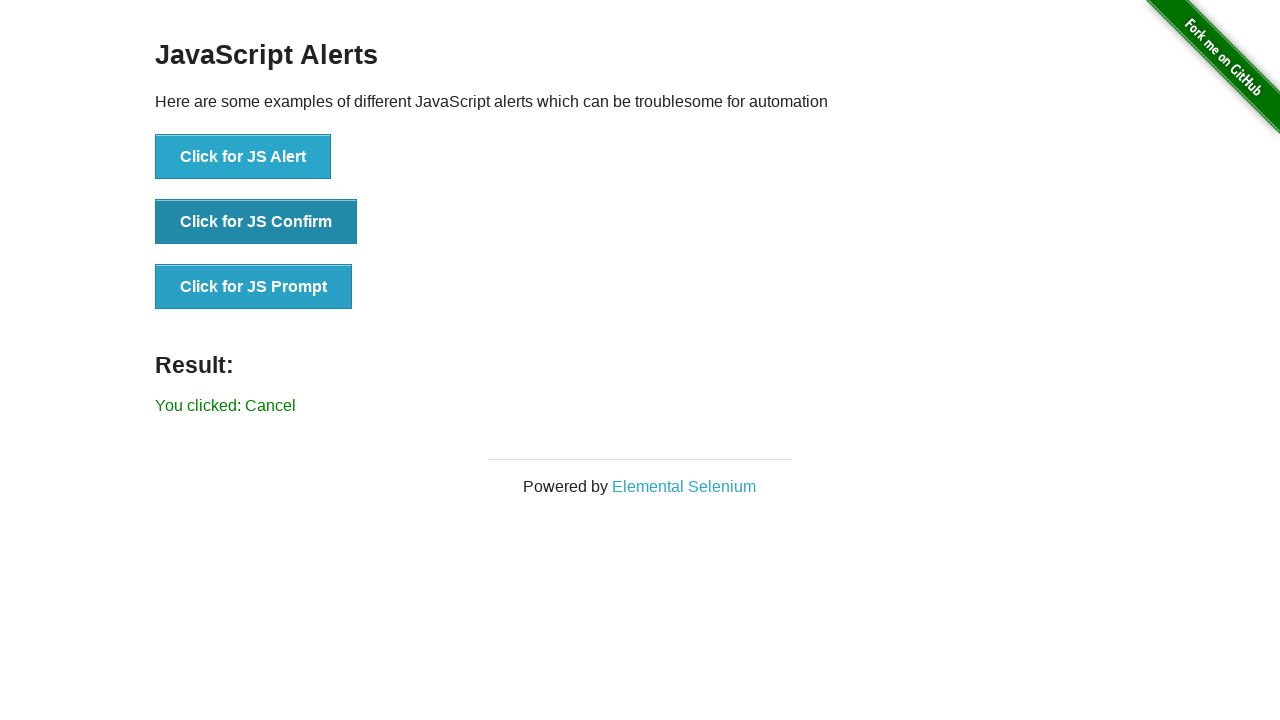

Set up dialog handler to accept alert dialog
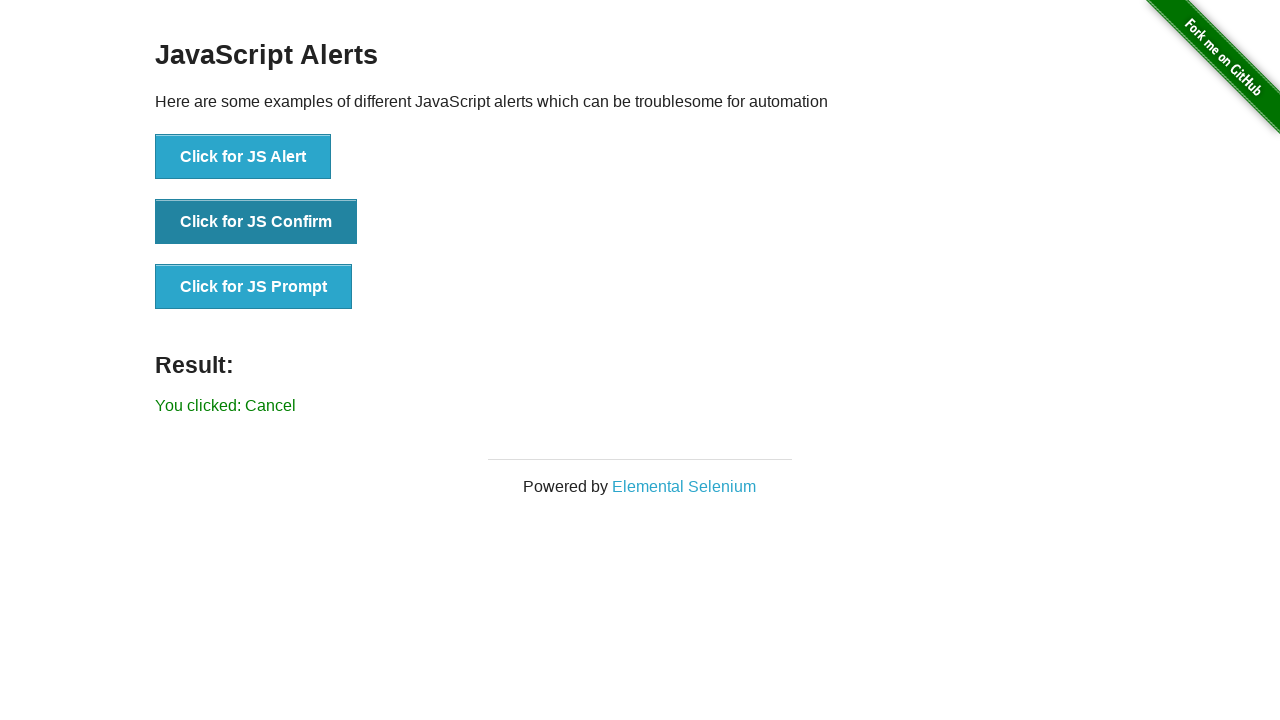

Clicked button to trigger JS Alert dialog at (243, 157) on xpath=//button[normalize-space()='Click for JS Alert']
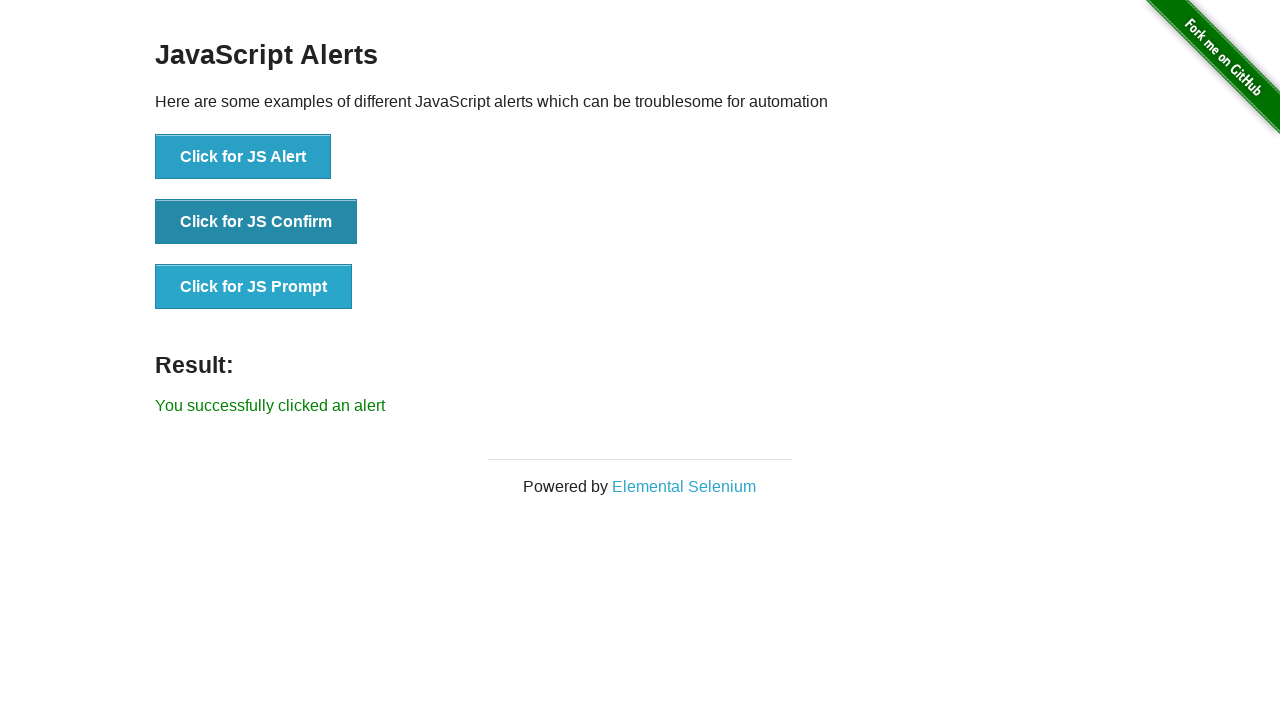

Alert dialog accepted and result displayed
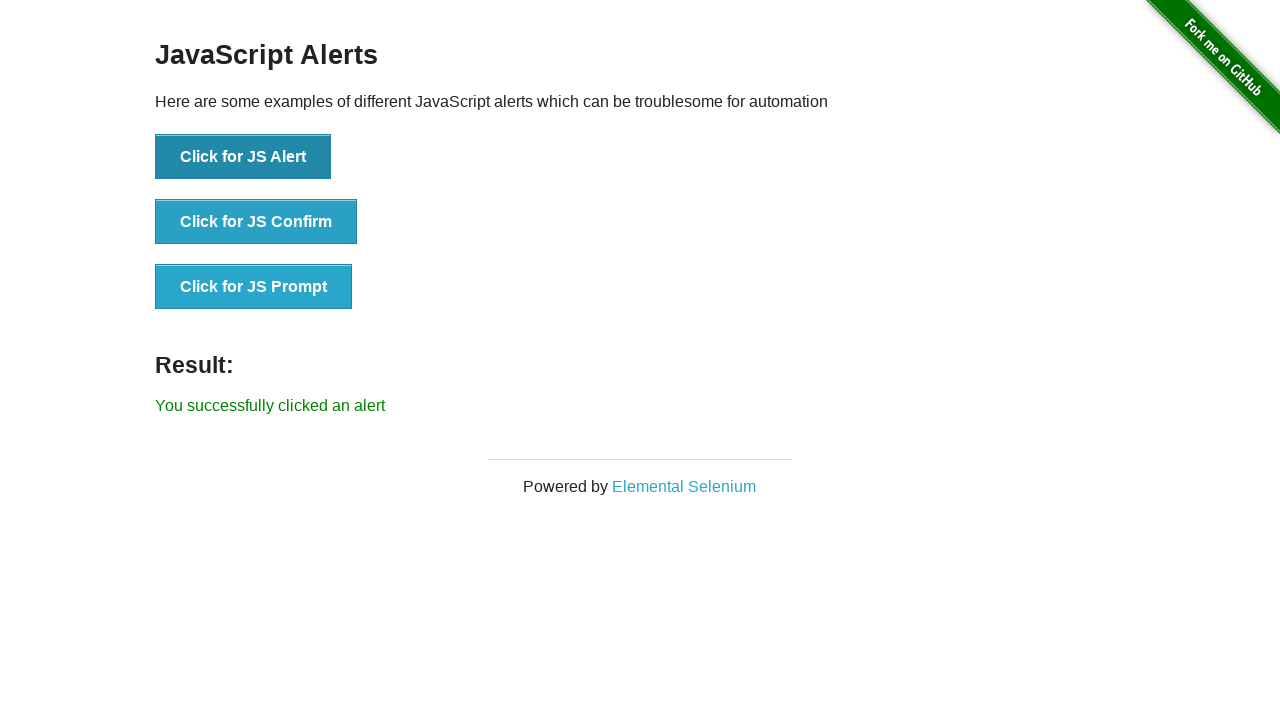

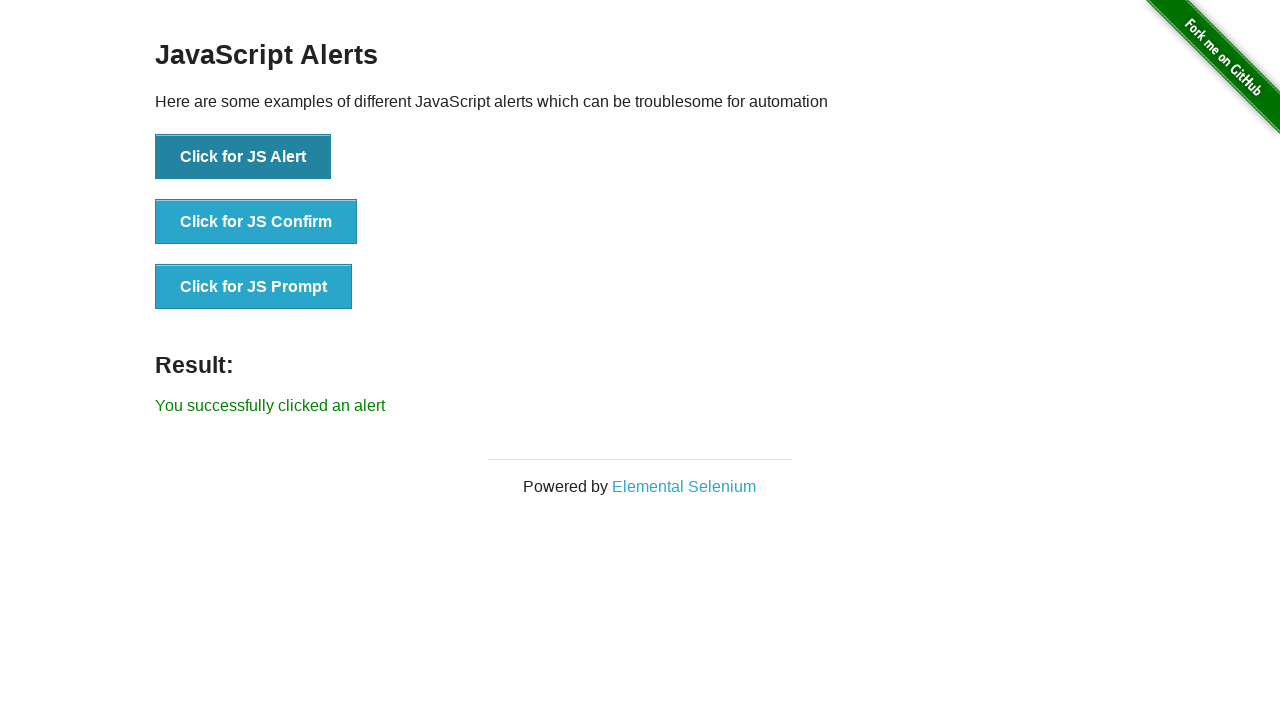